Navigates to a YouTube video page and attempts to play the video by either clicking on the shorts container or pressing the 'k' key to toggle play

Starting URL: https://www.youtube.com/watch?v=OESq2h5kSWg

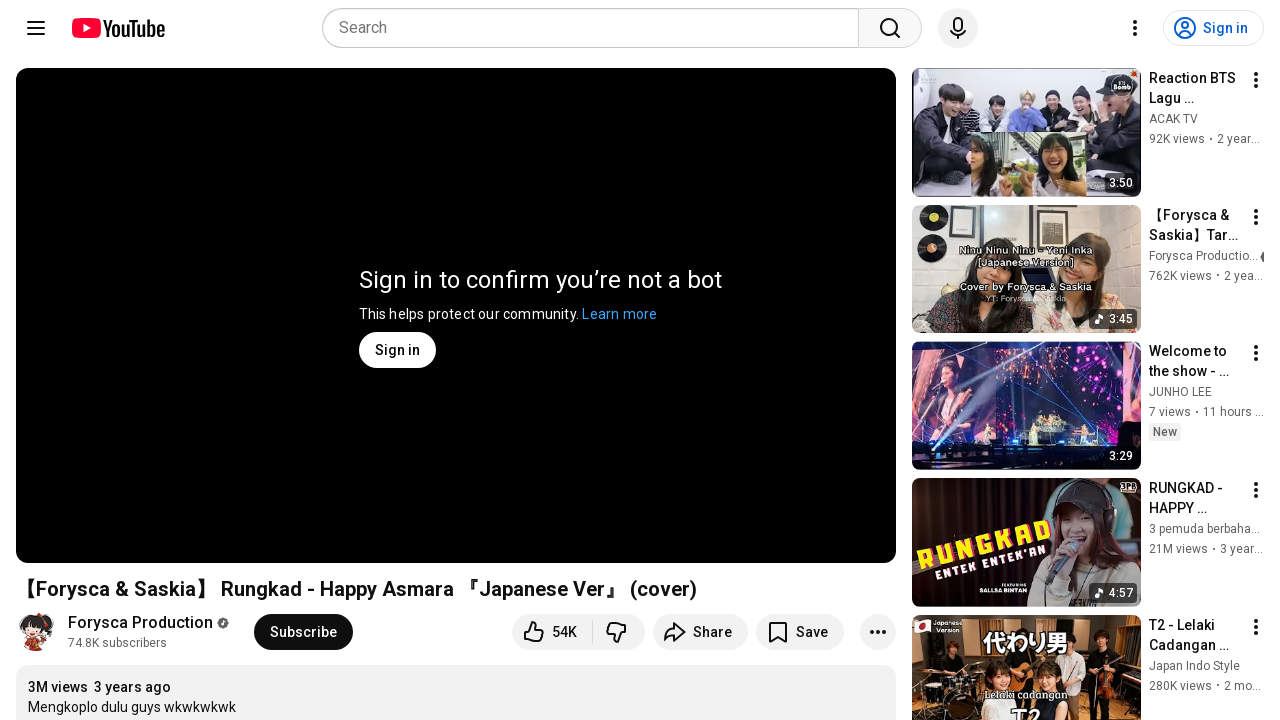

Navigated to YouTube video page
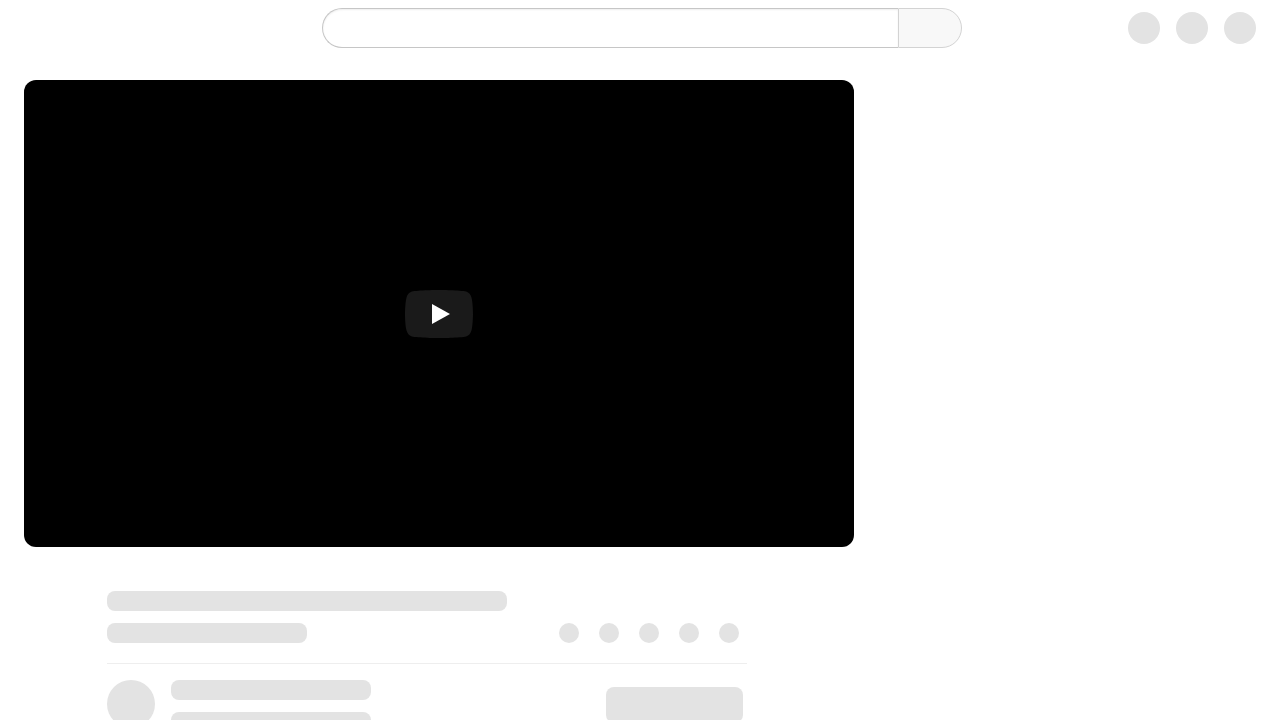

Waited for page to load
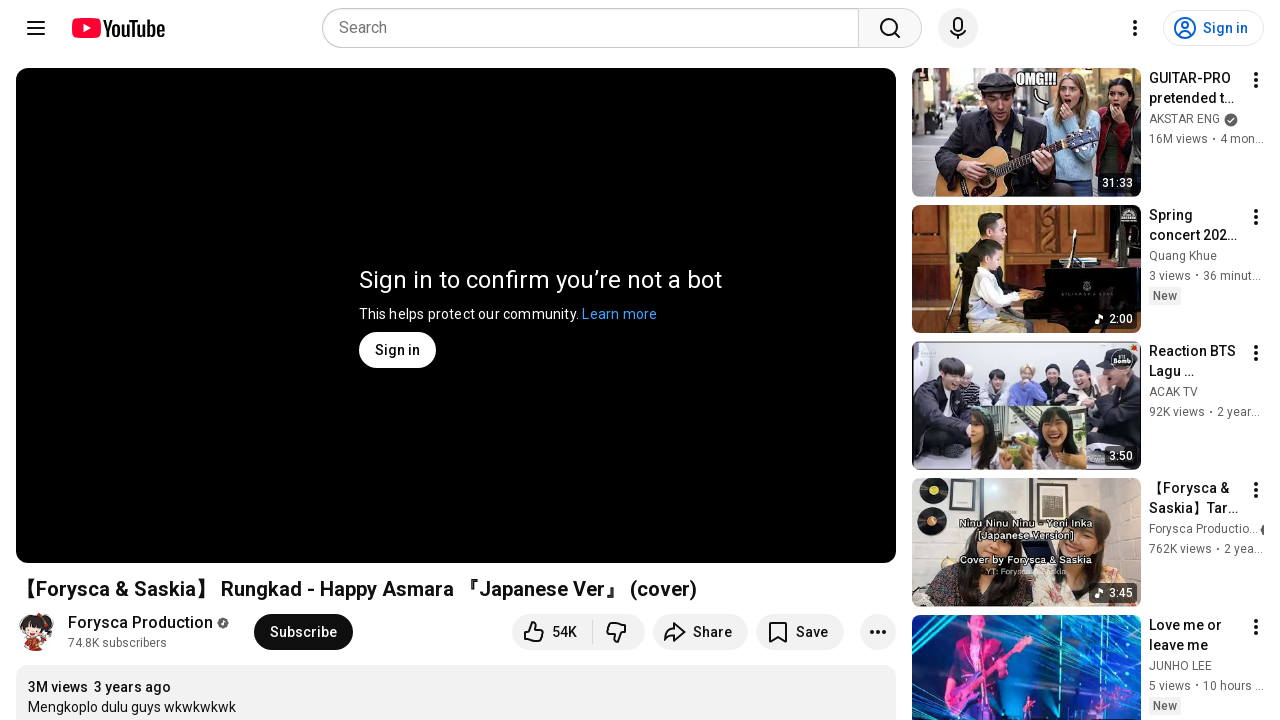

Pressed 'k' key to toggle video playback (shorts container not visible)
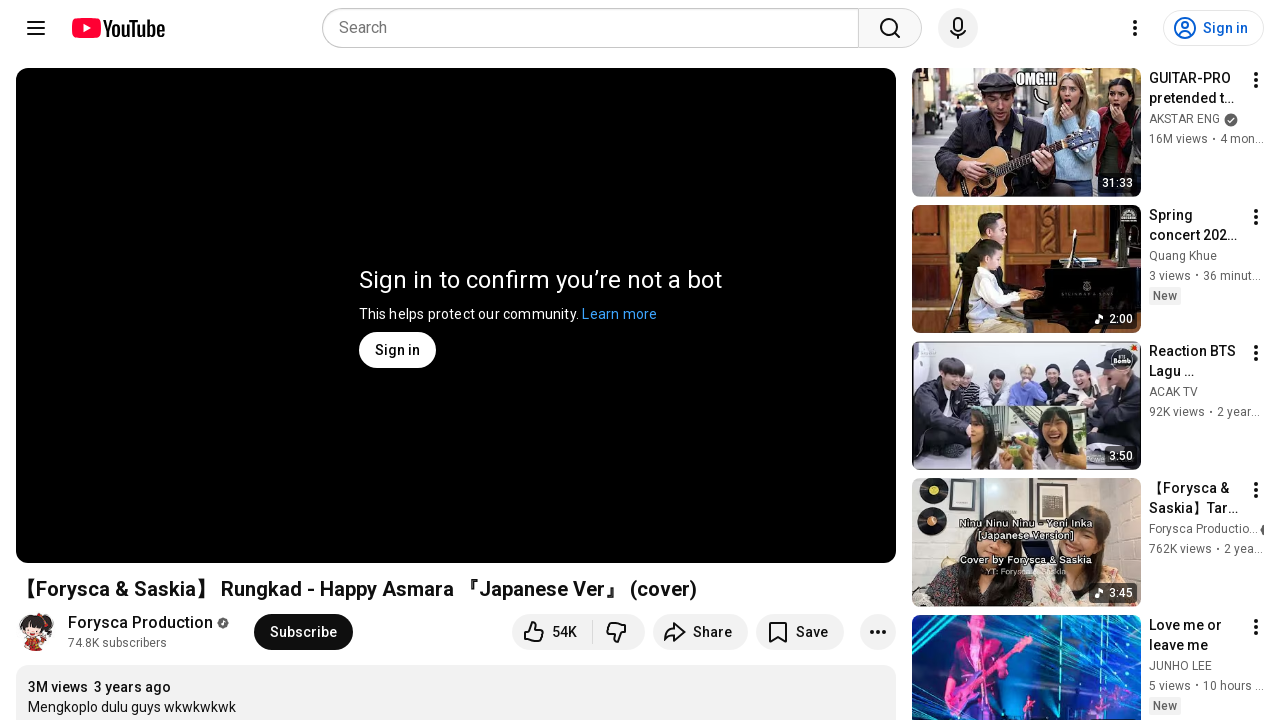

Waited for video to play
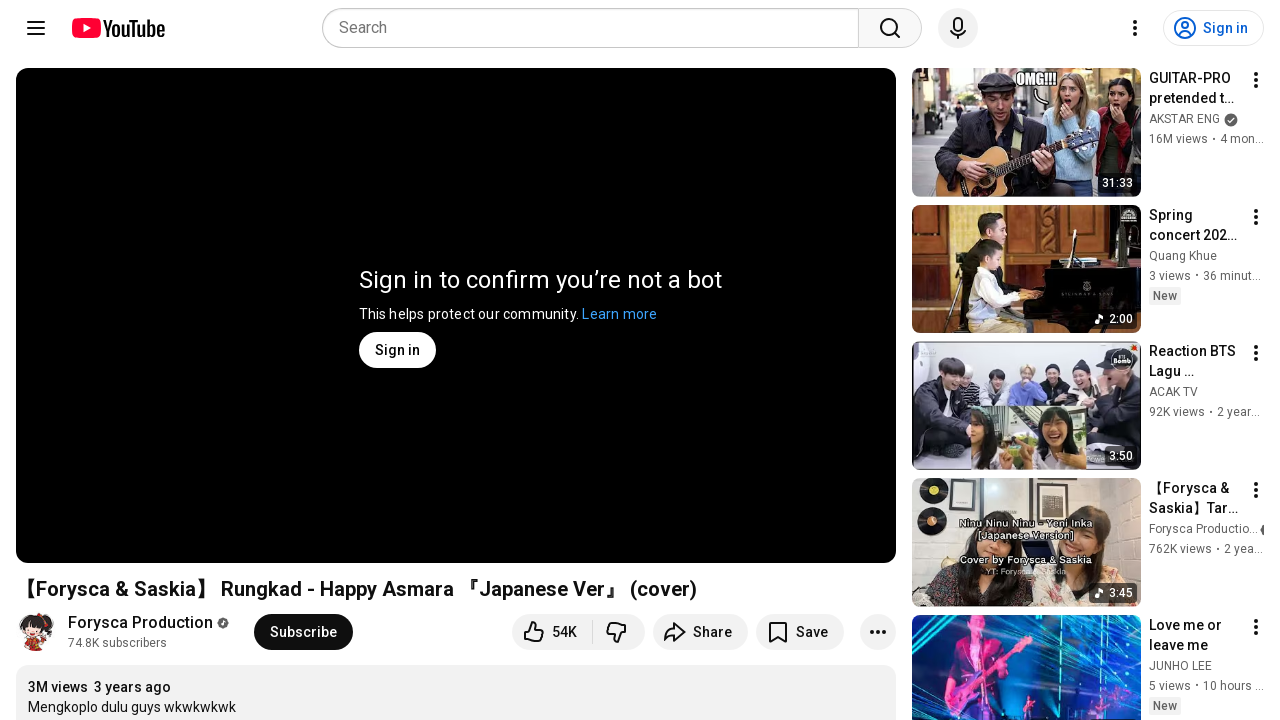

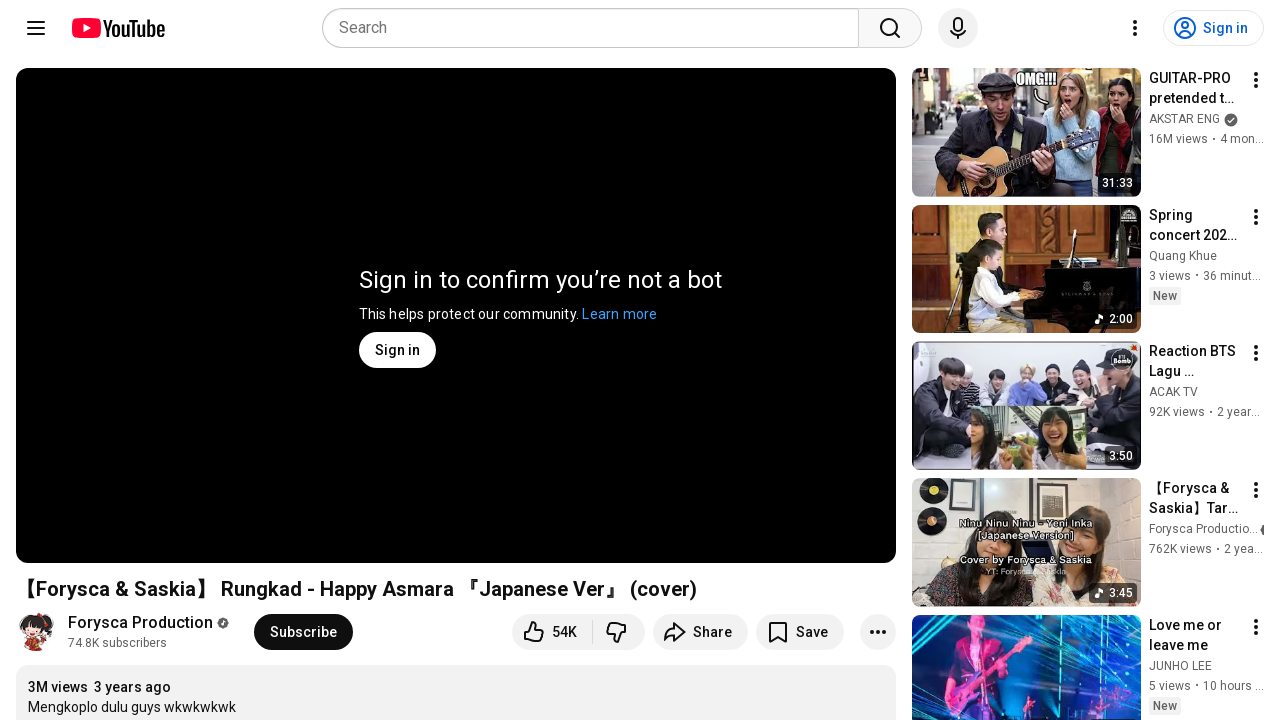